Tests iframe interaction by clicking on the single iframe tab and entering text into an input field within the iframe.

Starting URL: https://demo.automationtesting.in/Frames.html

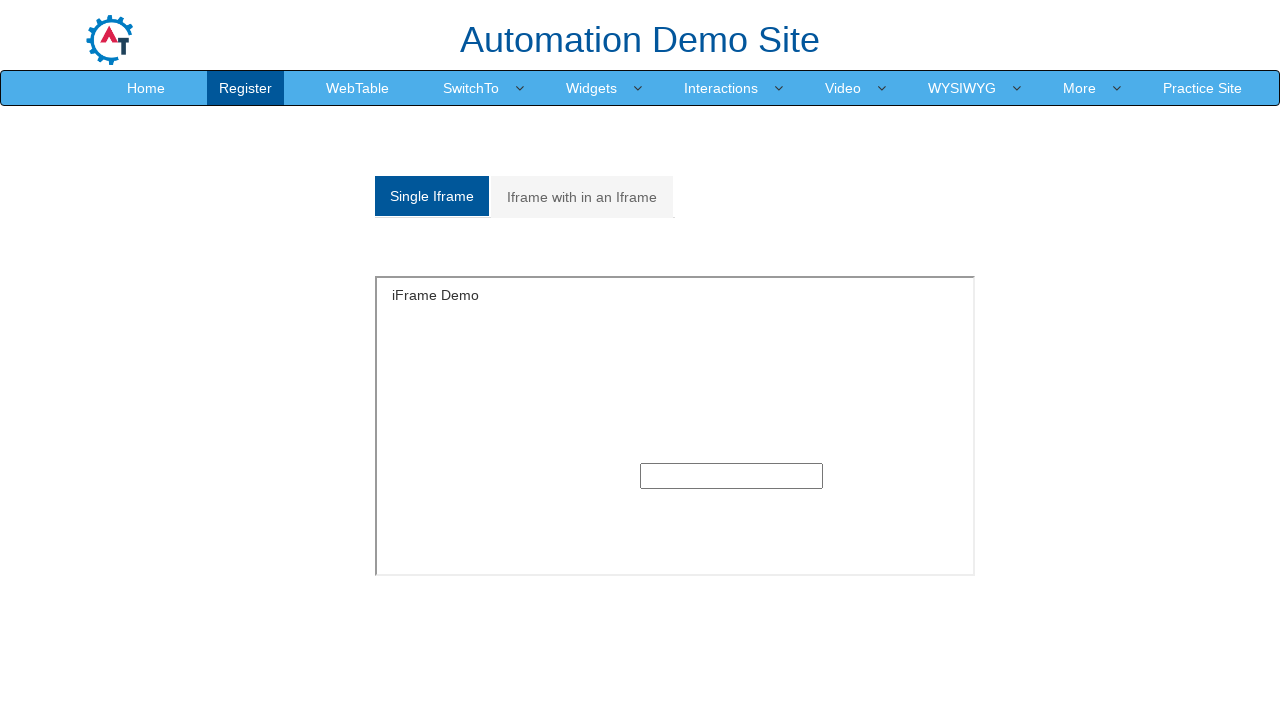

Clicked on Single iframe tab at (432, 196) on xpath=//*[@href='#Single']
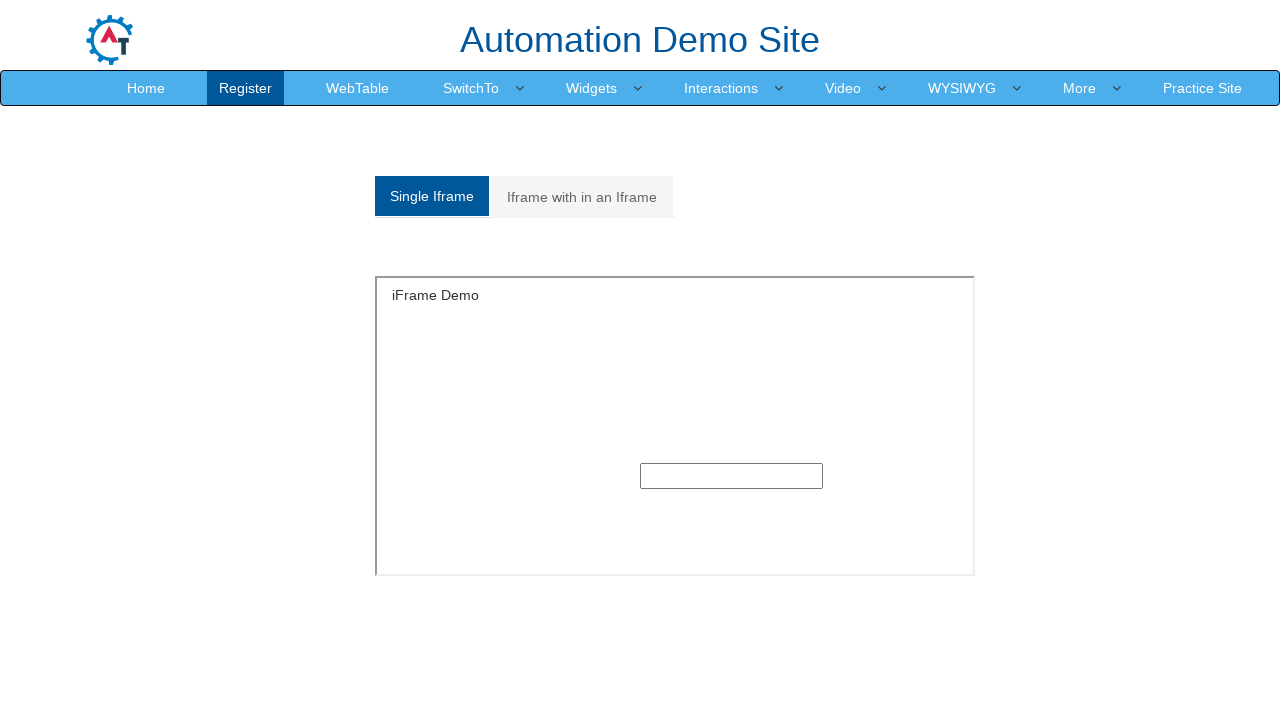

Single iframe element loaded
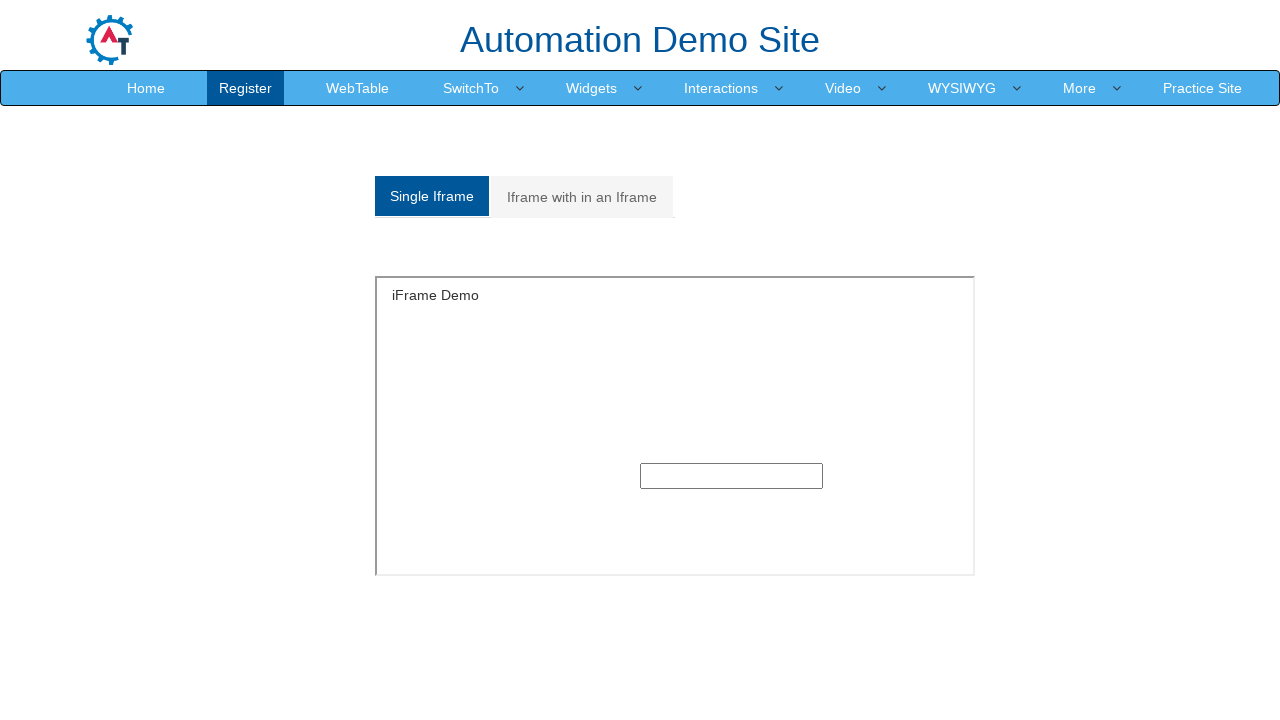

Located iframe with id 'singleframe'
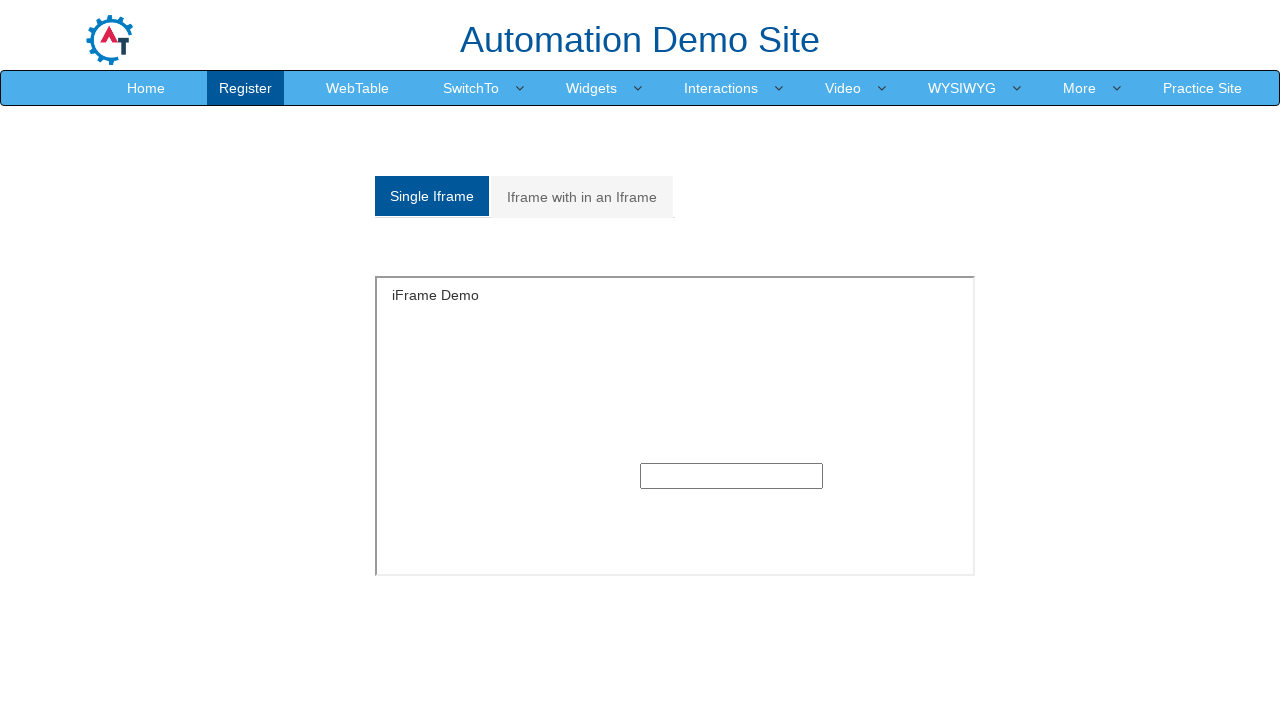

Entered 'testare' into input field within iframe on #singleframe >> internal:control=enter-frame >> input >> nth=0
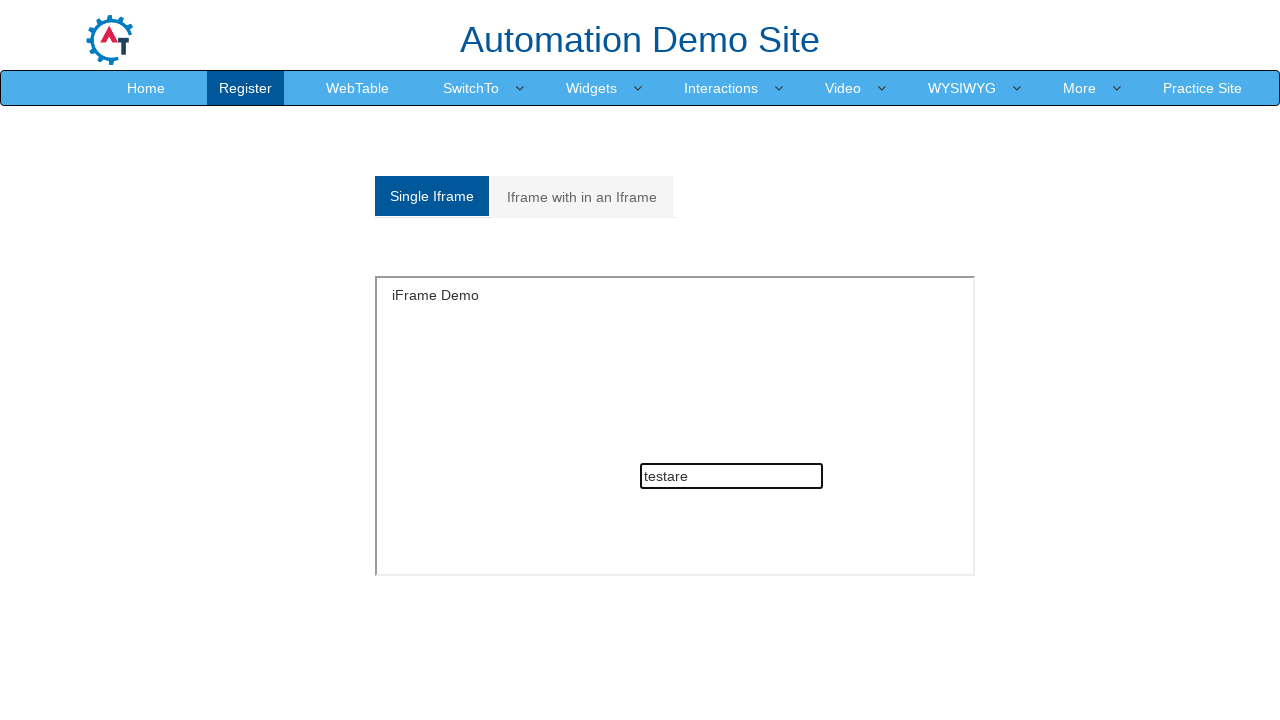

Waited 1000ms for interaction to complete
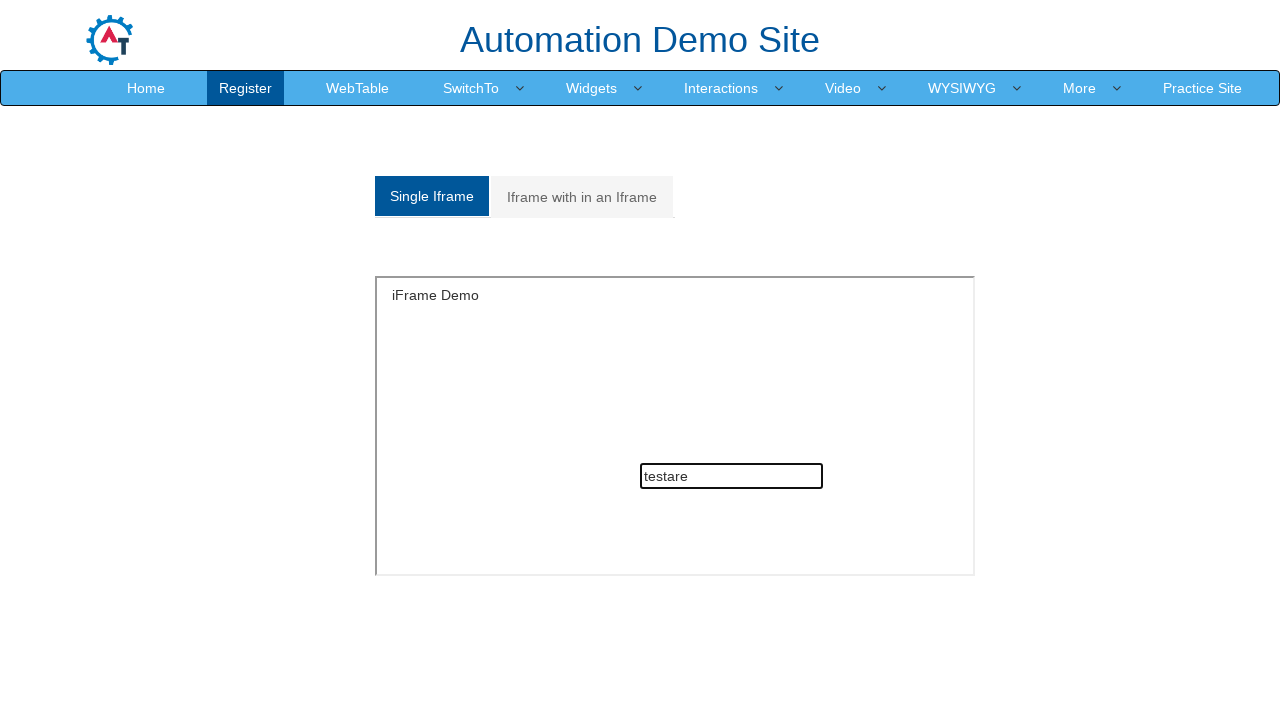

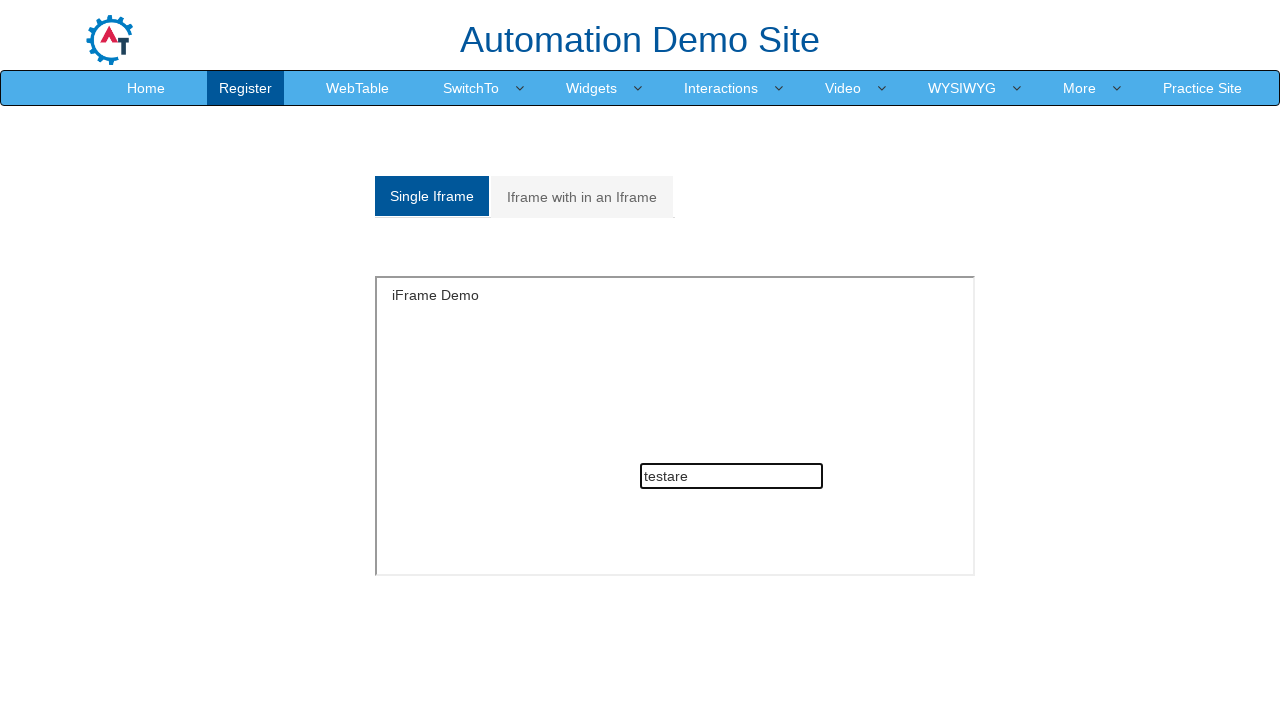